Tests waiting for a button to become clickable, clicks it, and verifies a success message appears

Starting URL: http://suninjuly.github.io/wait2.html

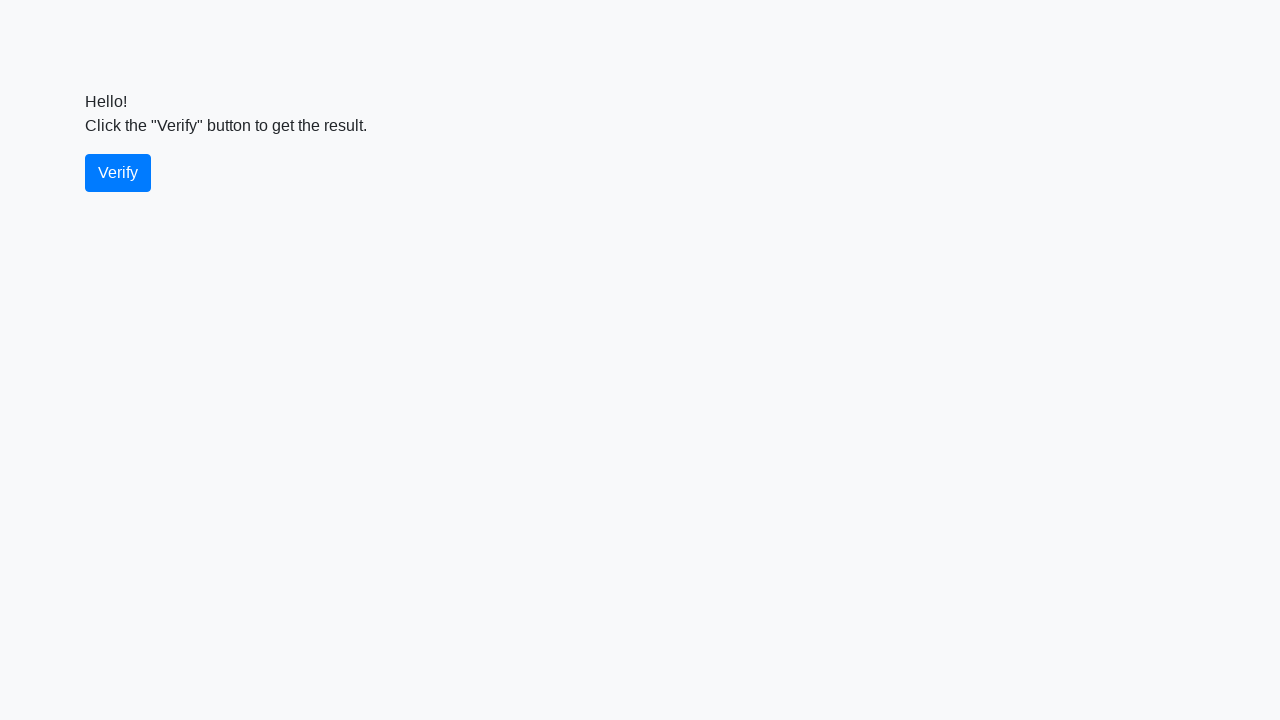

Waited for verify button to become visible
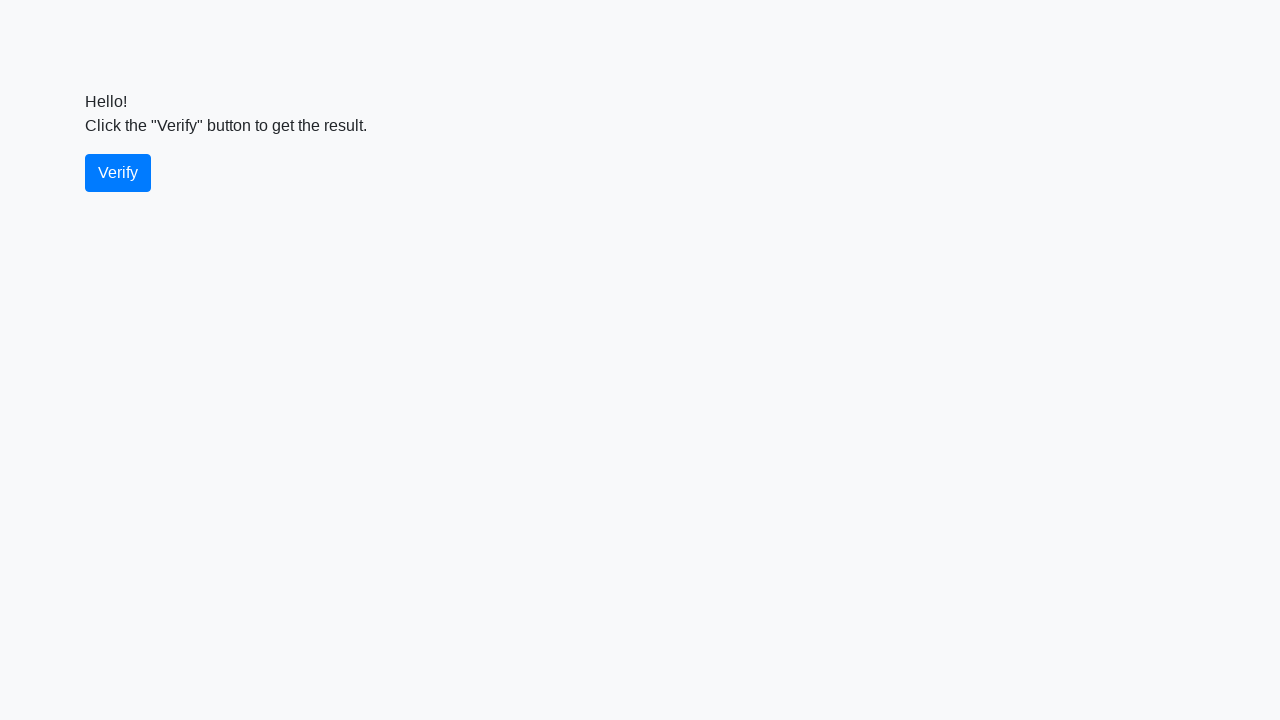

Clicked the verify button at (118, 173) on #verify
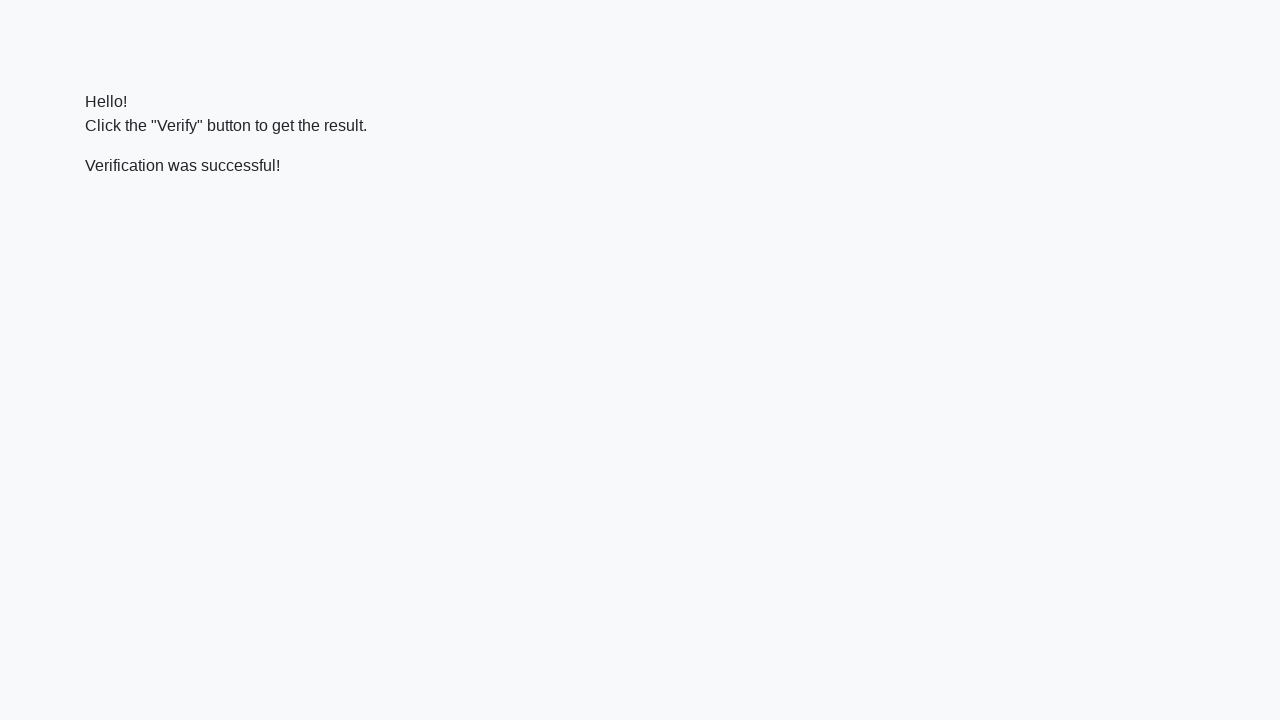

Waited for success message to become visible
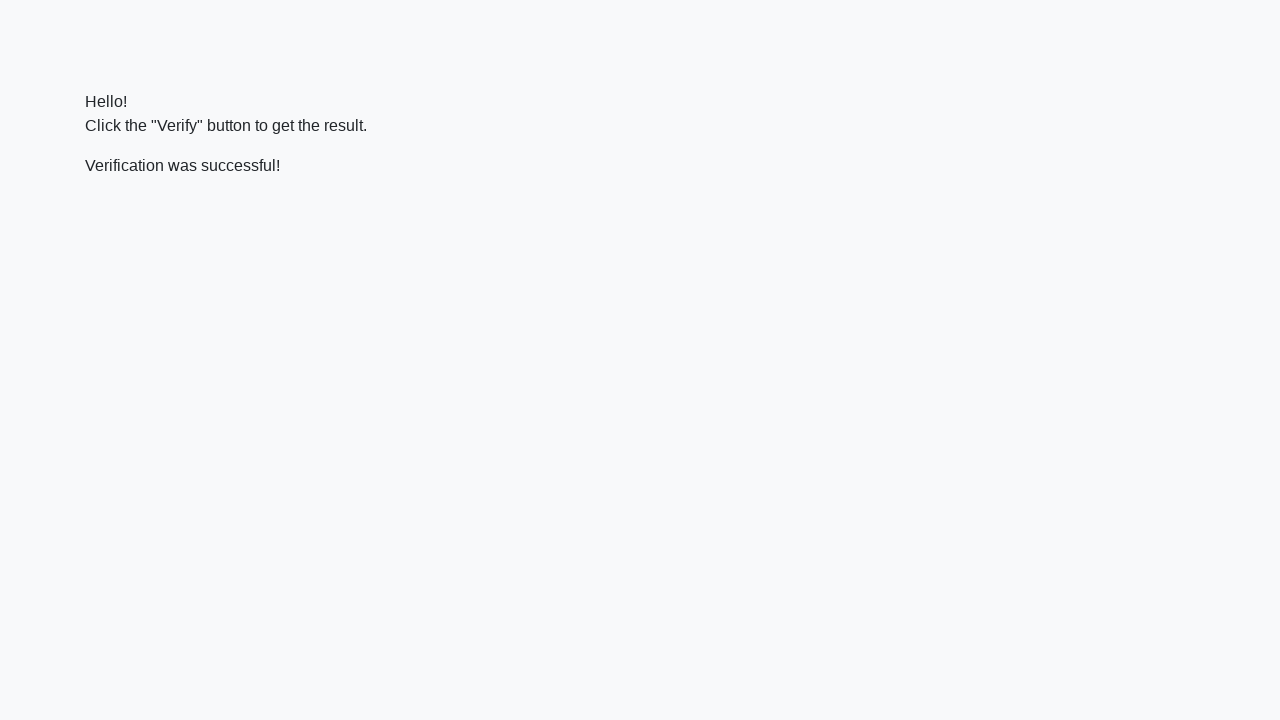

Verified that success message contains 'successful'
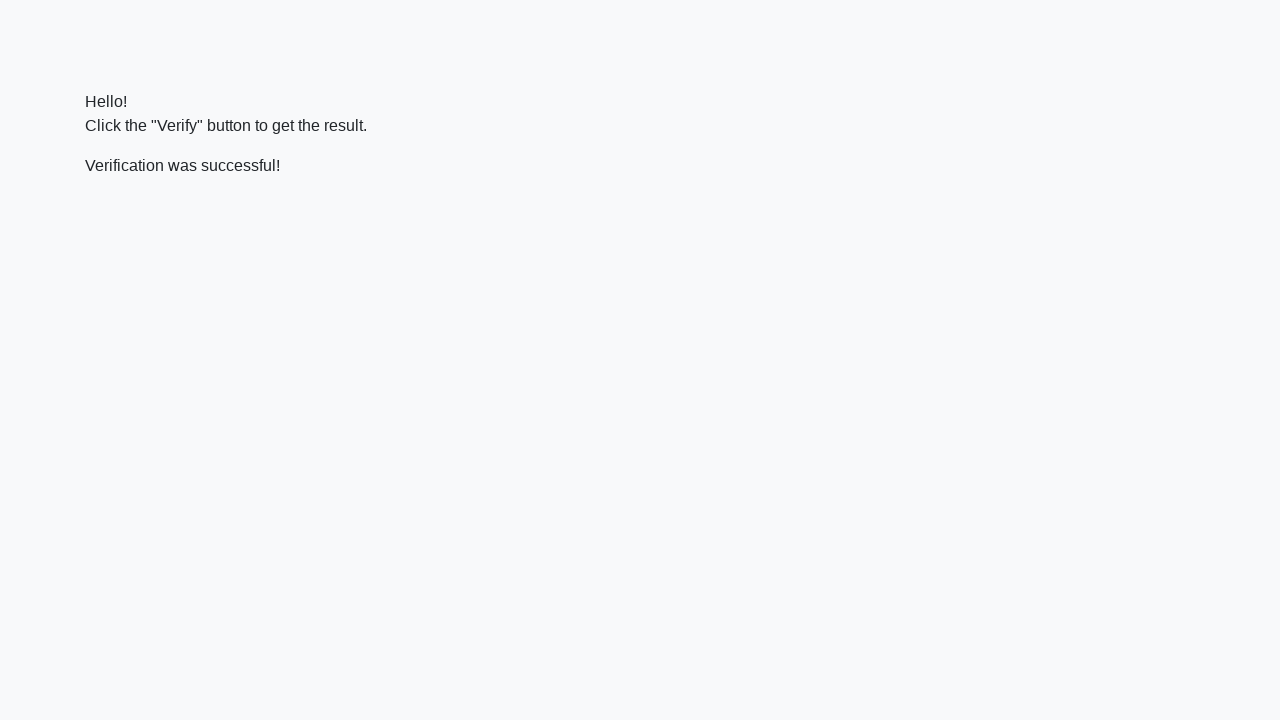

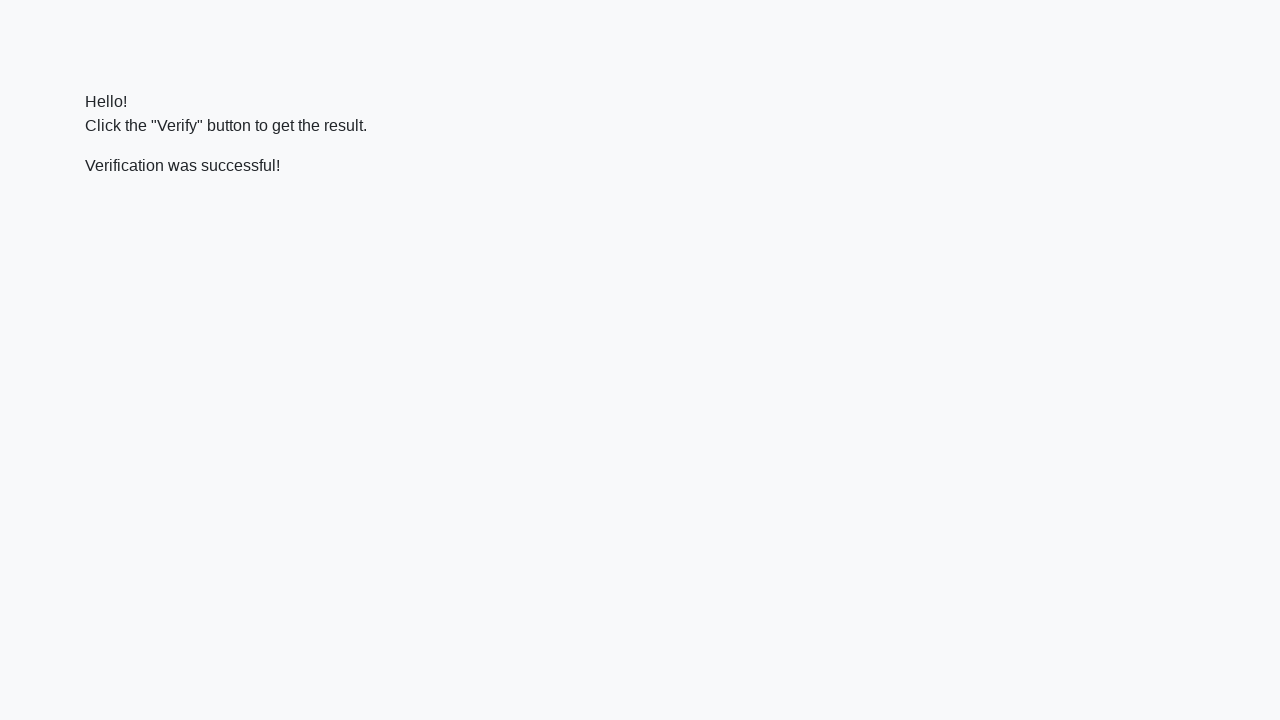